Navigates to example.com, finds the first anchor link on the page, and clicks it

Starting URL: https://example.com

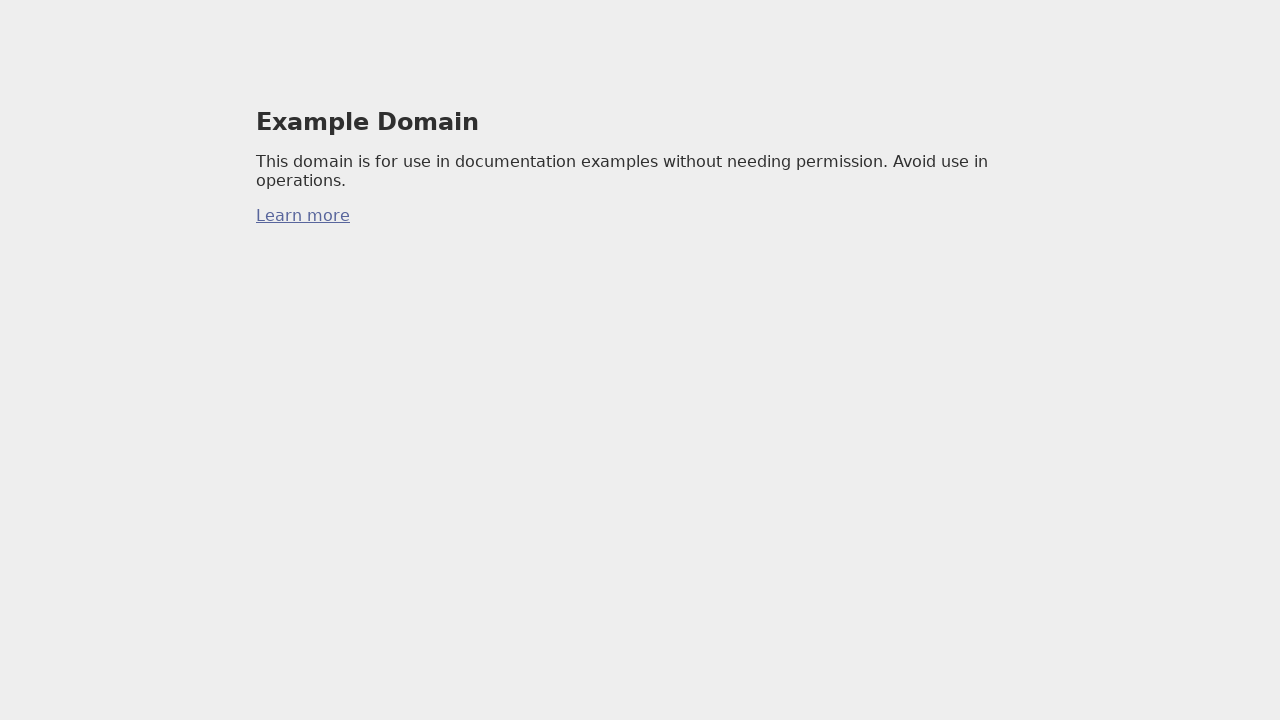

Navigated to https://example.com
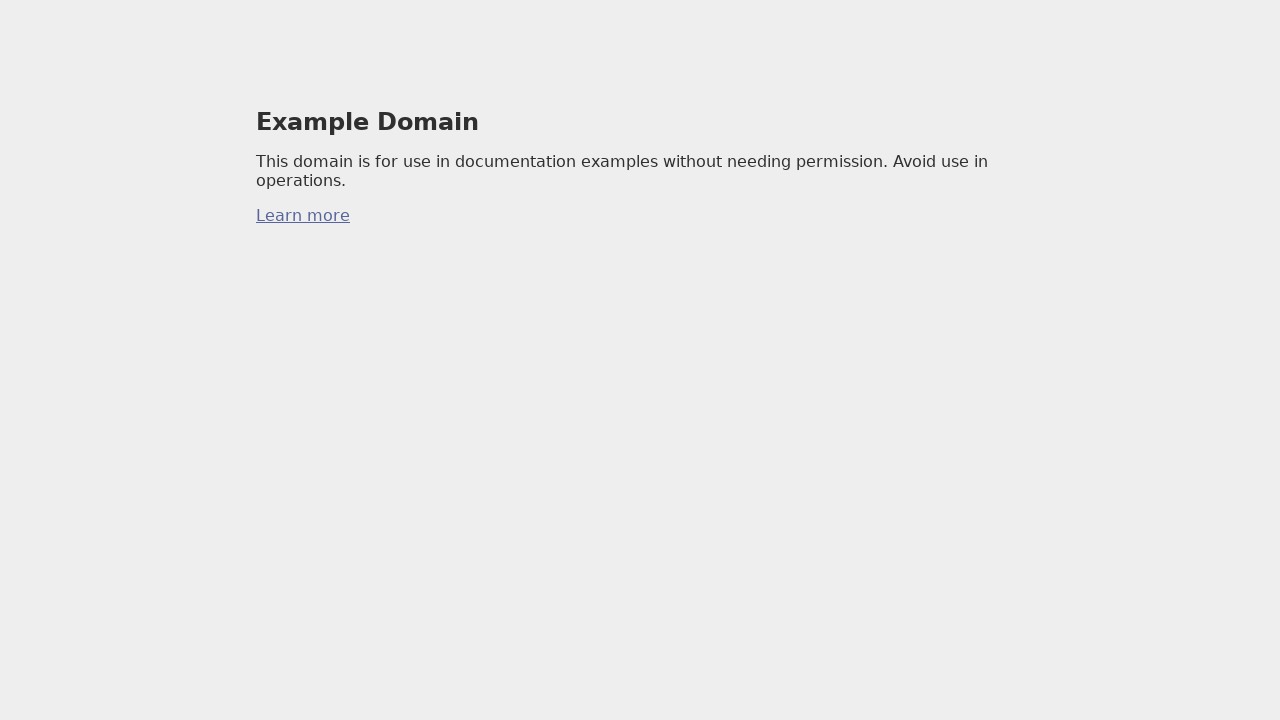

Found the first anchor link on the page
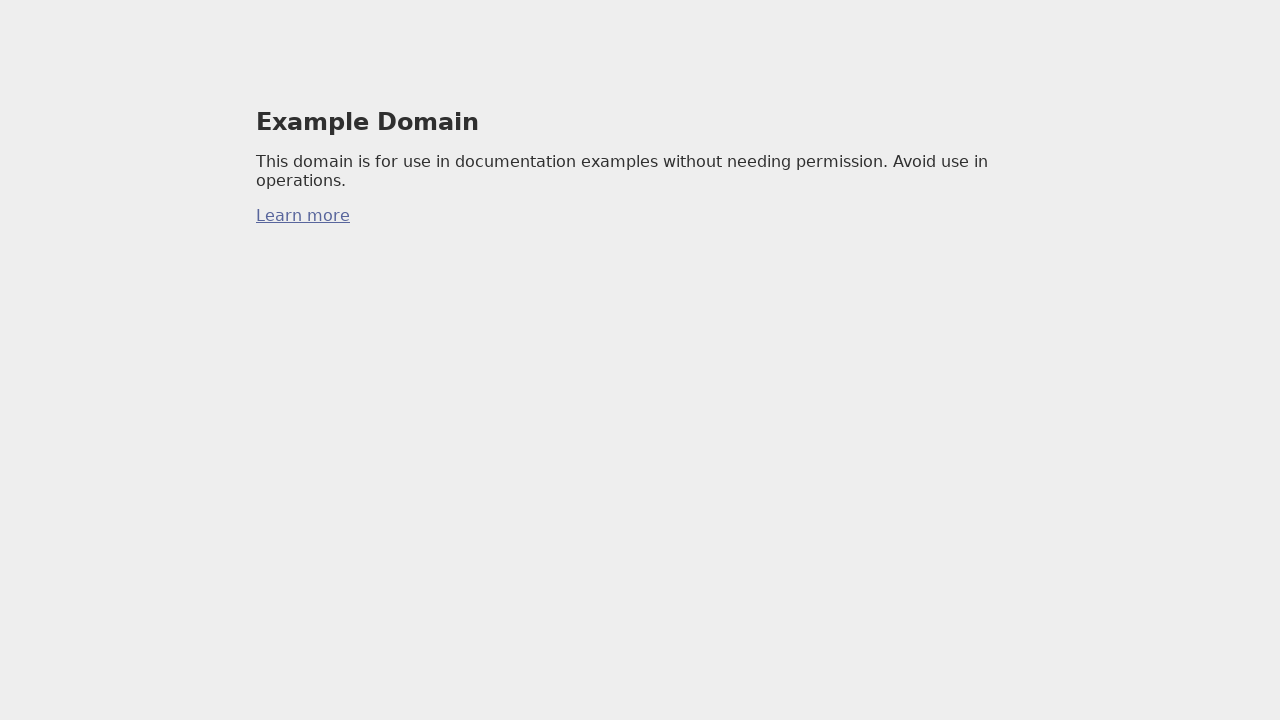

Clicked the first anchor link
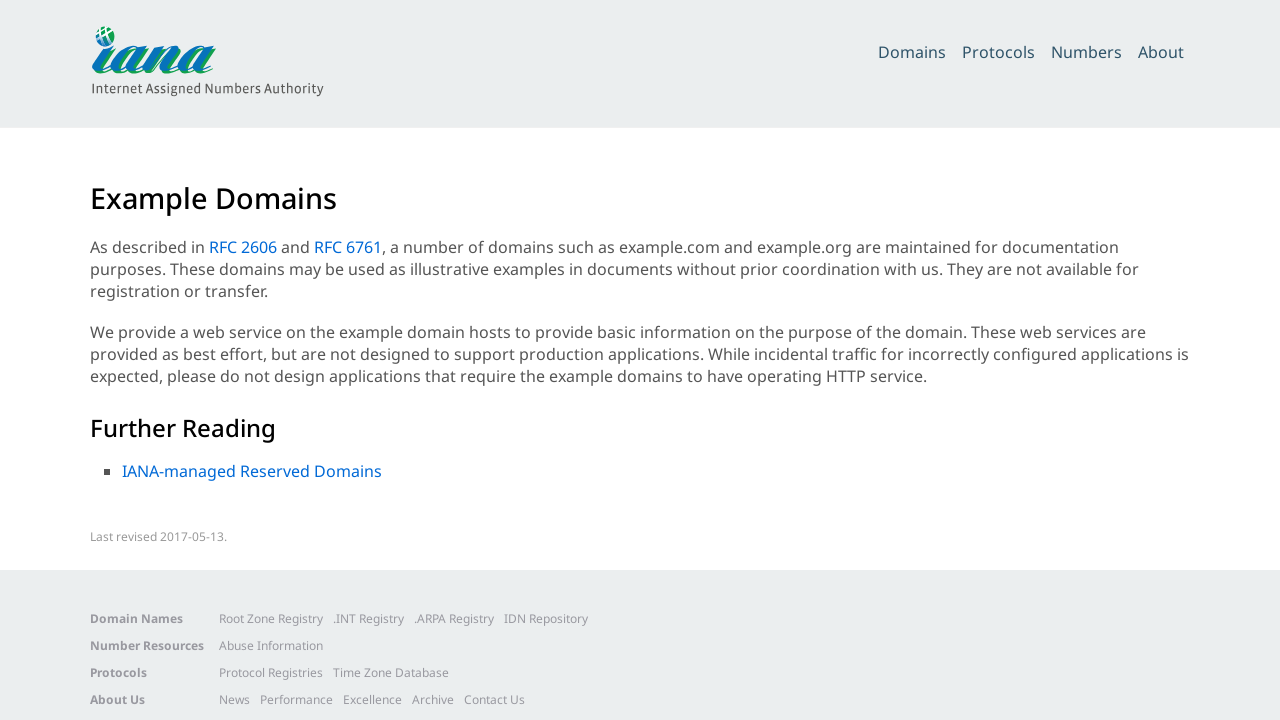

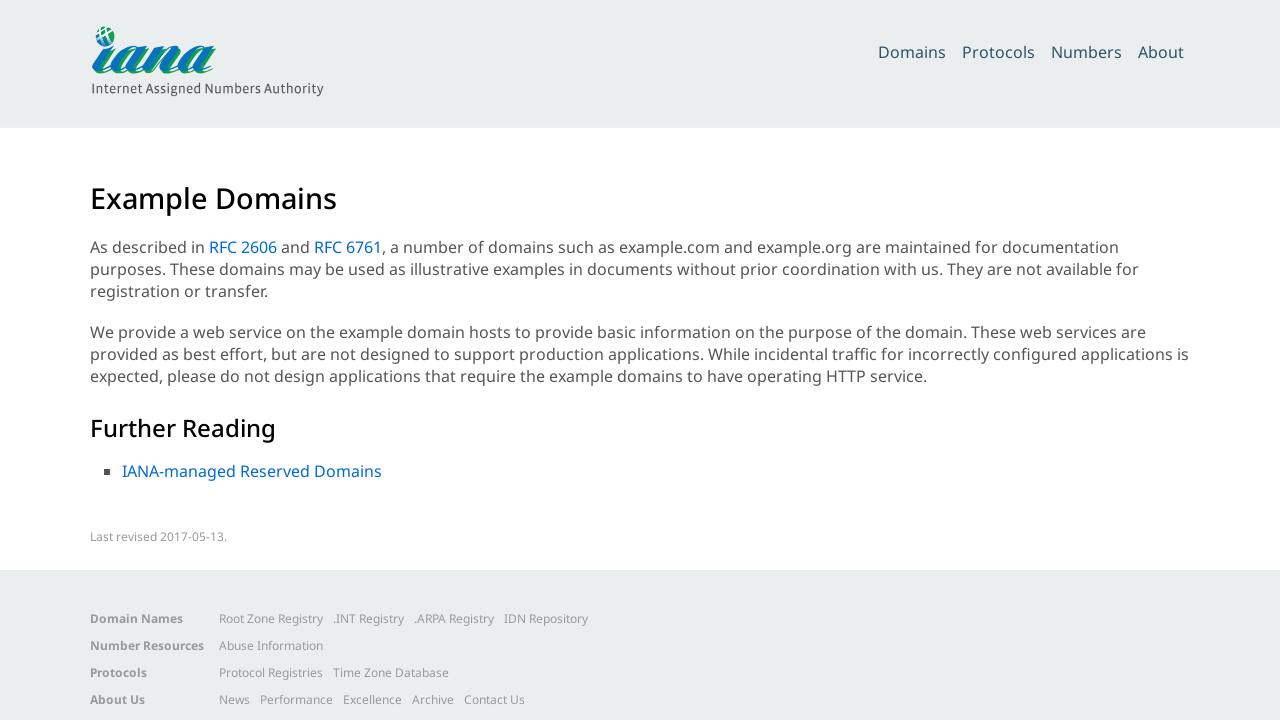